Verifies the default selection state of the first radio button on the page by checking that it is not selected initially.

Starting URL: https://demoqa.com/radio-button

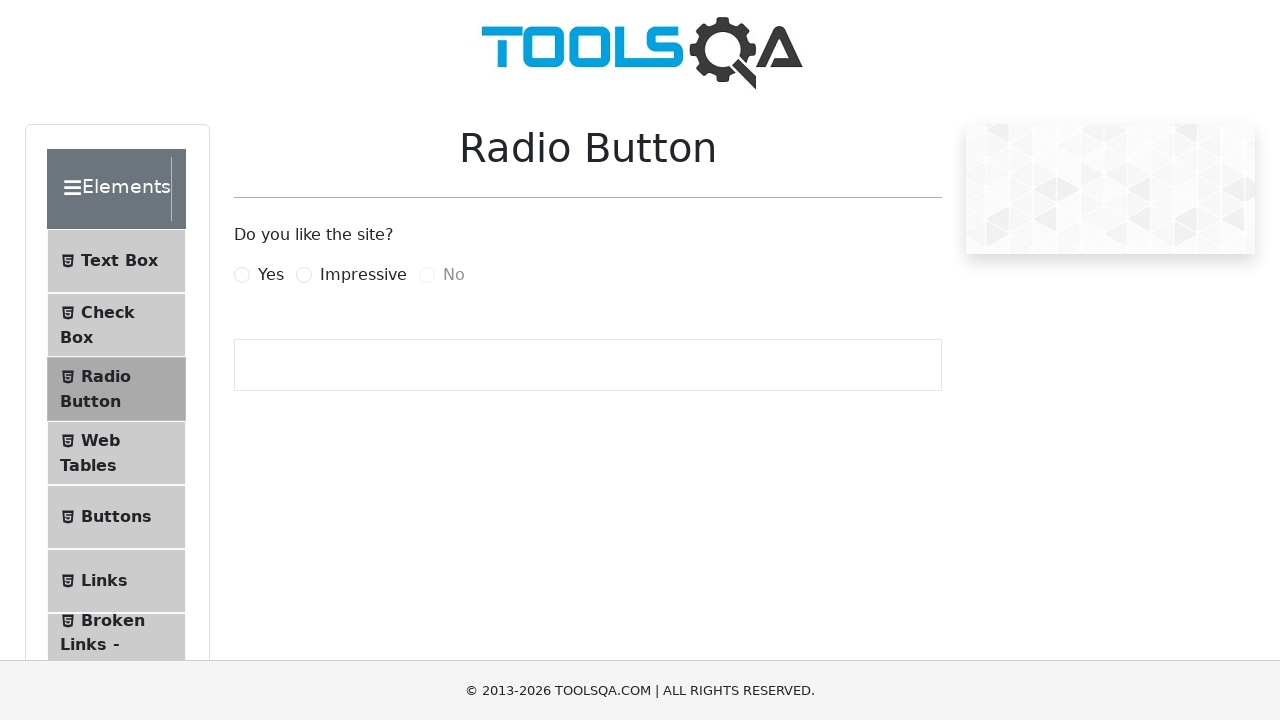

Scrolled page down by 600px to ensure radio buttons are visible
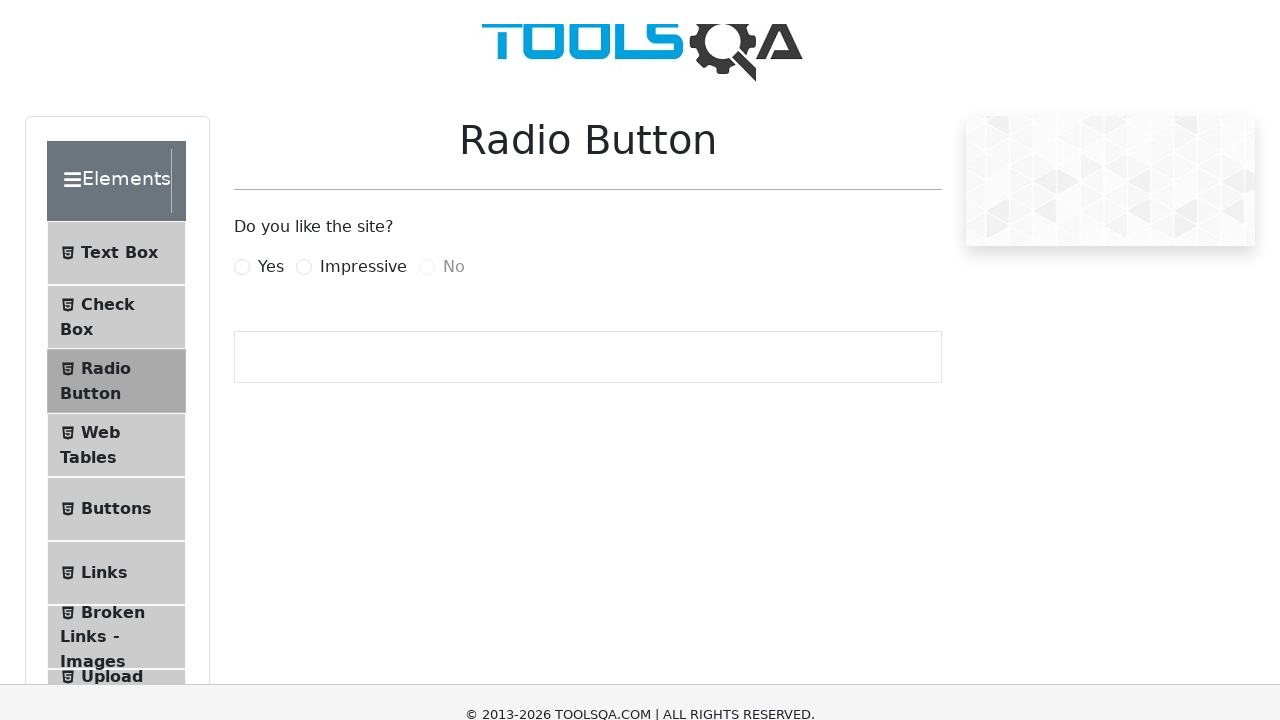

Waited for and verified the first radio button (Yes) is visible
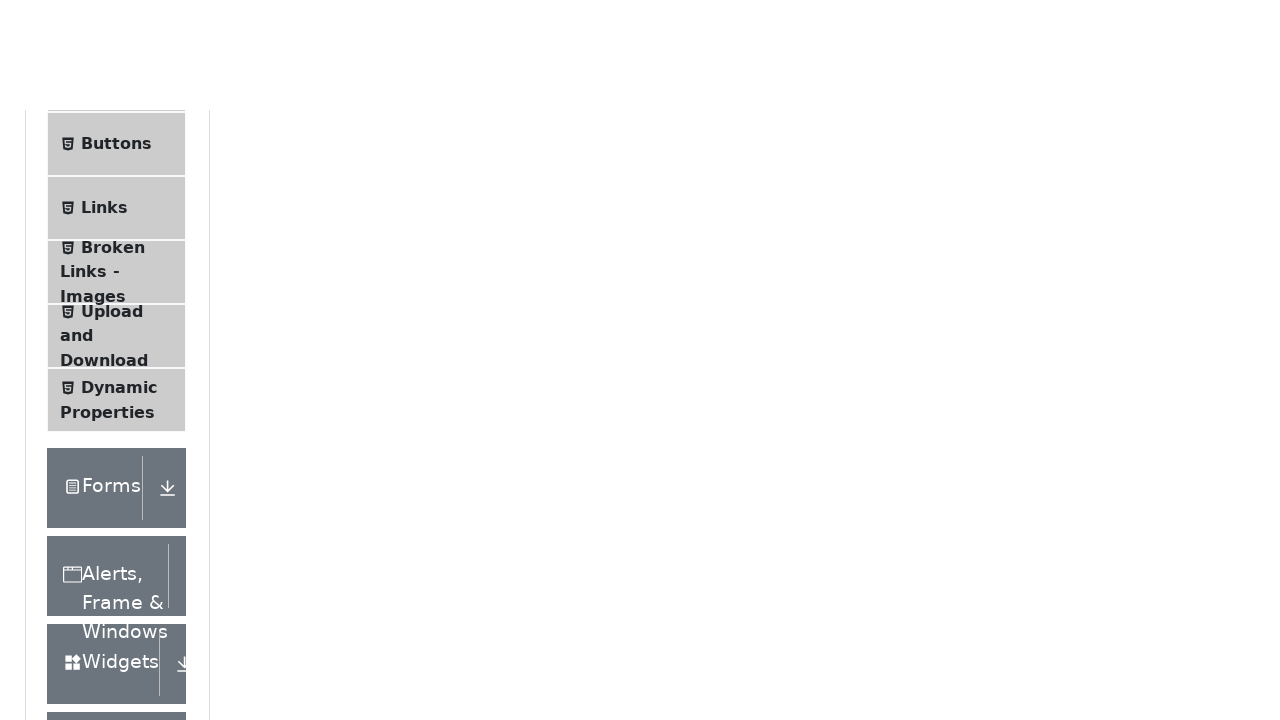

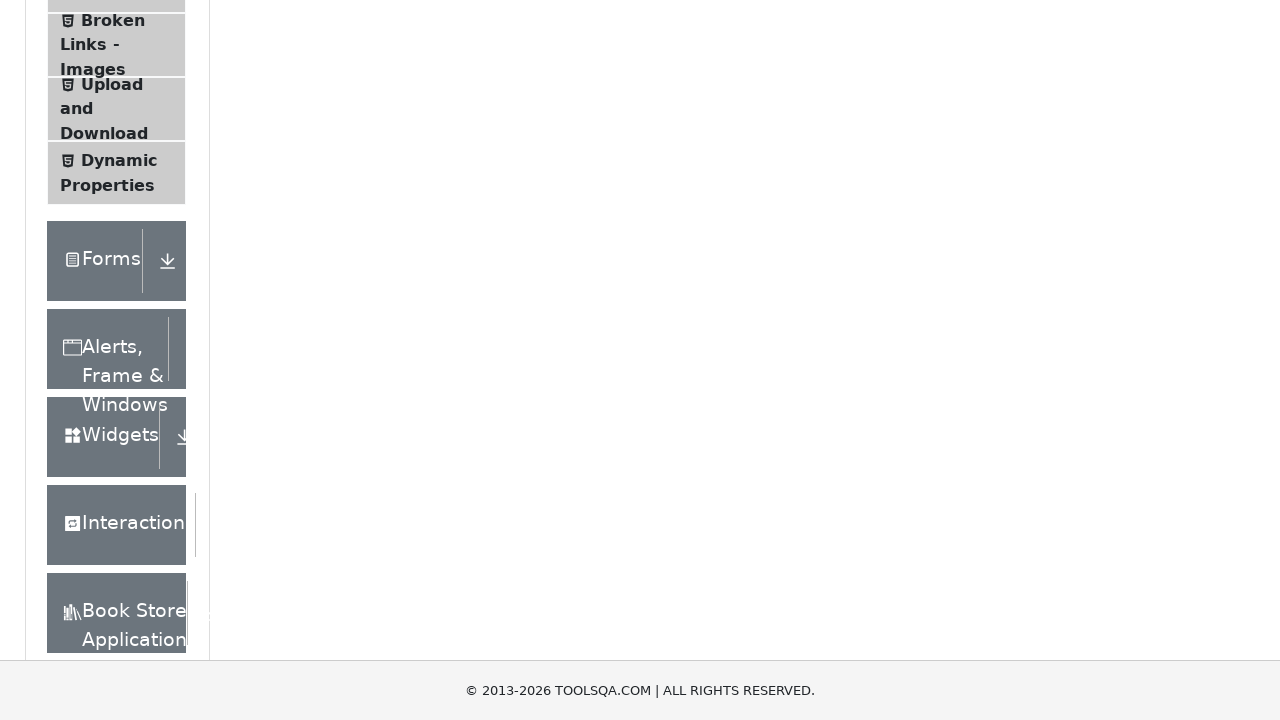